Tests the add and remove elements functionality by clicking add button to create elements and delete button to remove them

Starting URL: https://the-internet.herokuapp.com/add_remove_elements/

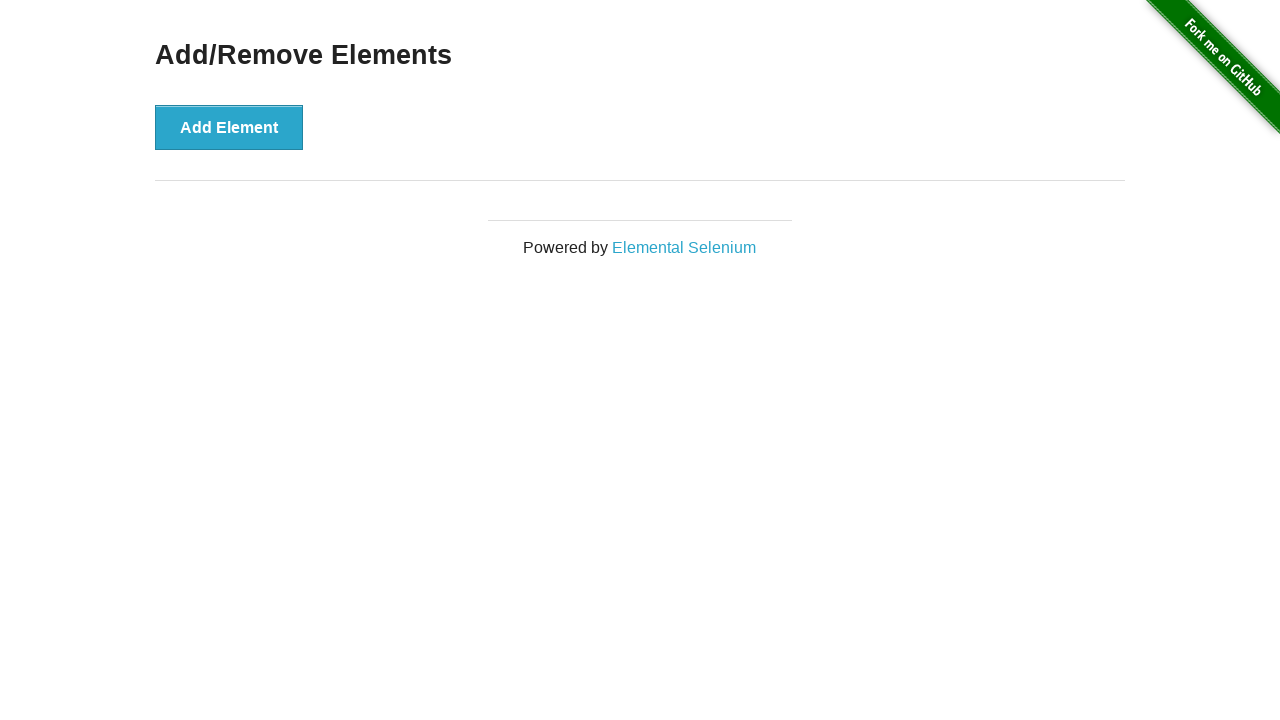

Clicked Add Element button to create an element at (229, 127) on button:has-text('Add Element')
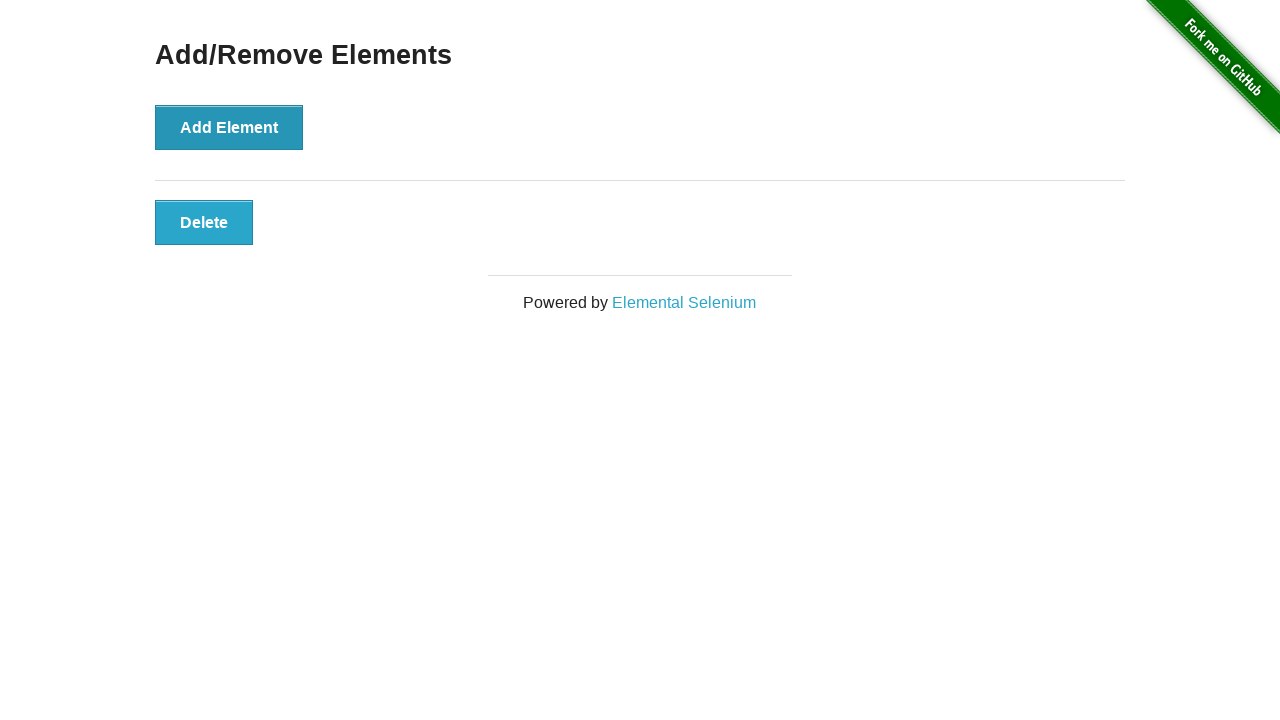

Clicked Delete button to remove the element at (204, 222) on button:has-text('Delete')
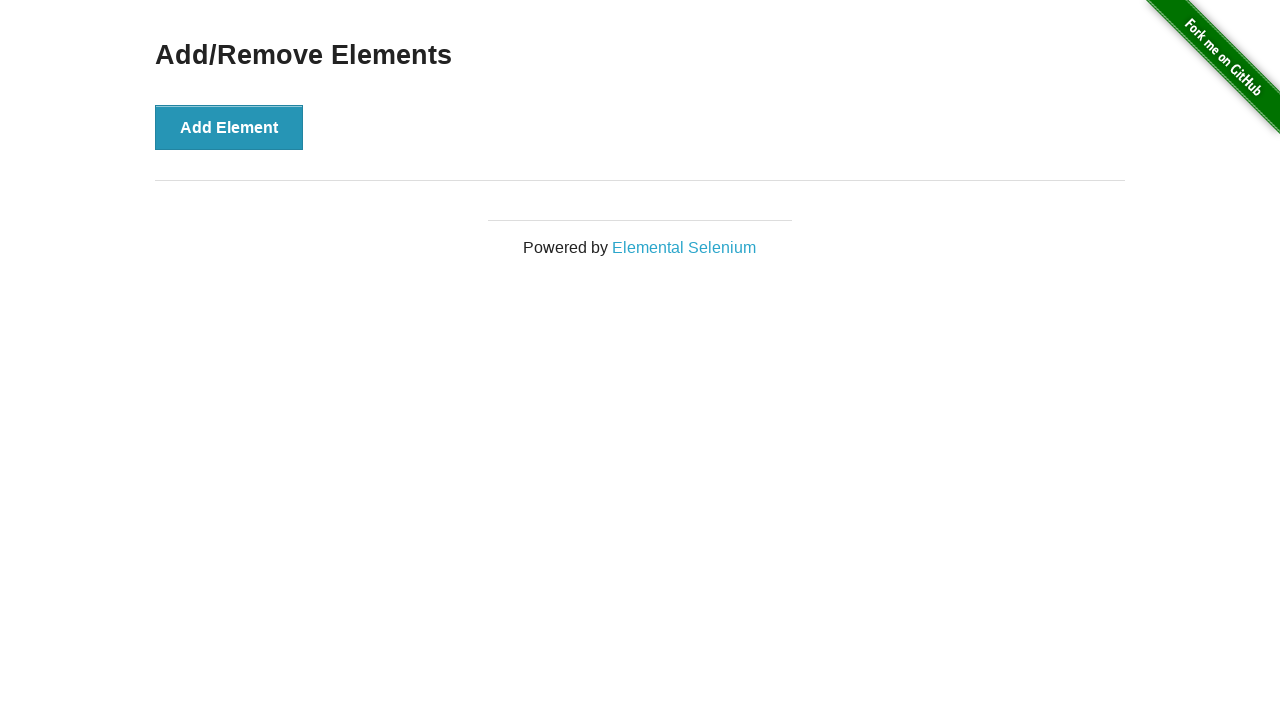

Clicked Add Element button again to create another element at (229, 127) on button:has-text('Add Element')
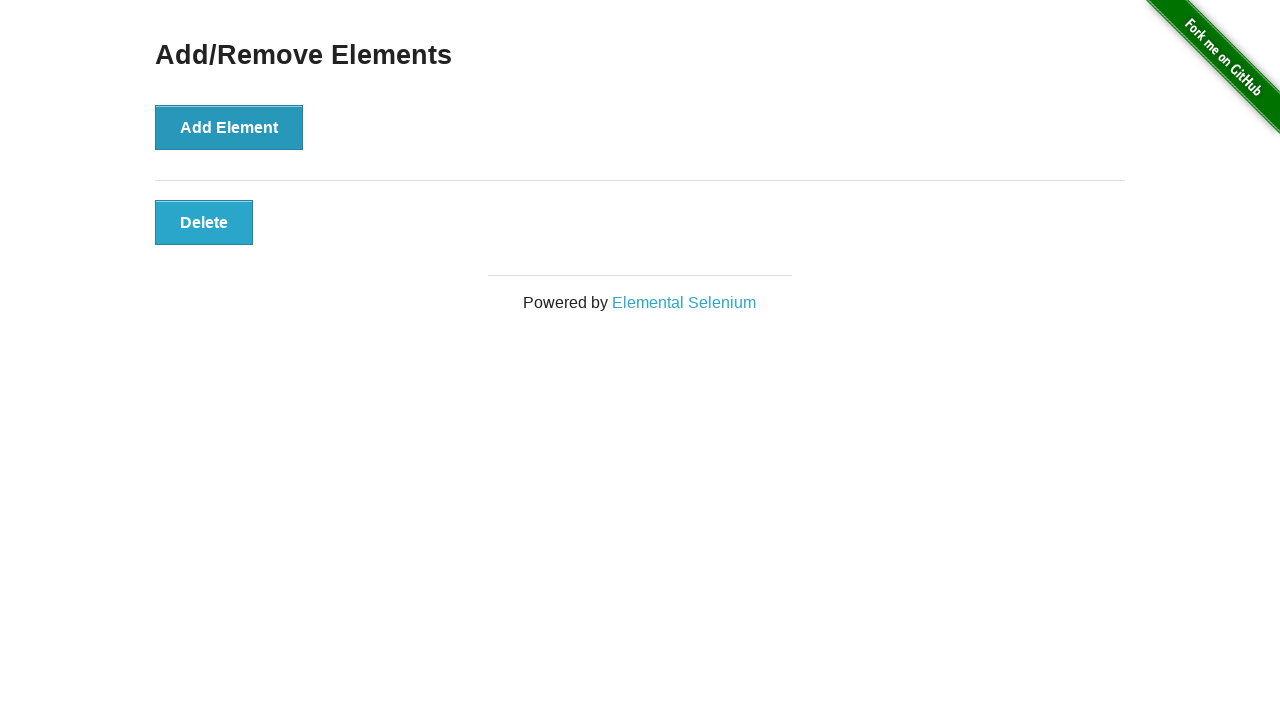

Clicked Delete button again to remove the element at (204, 222) on button:has-text('Delete')
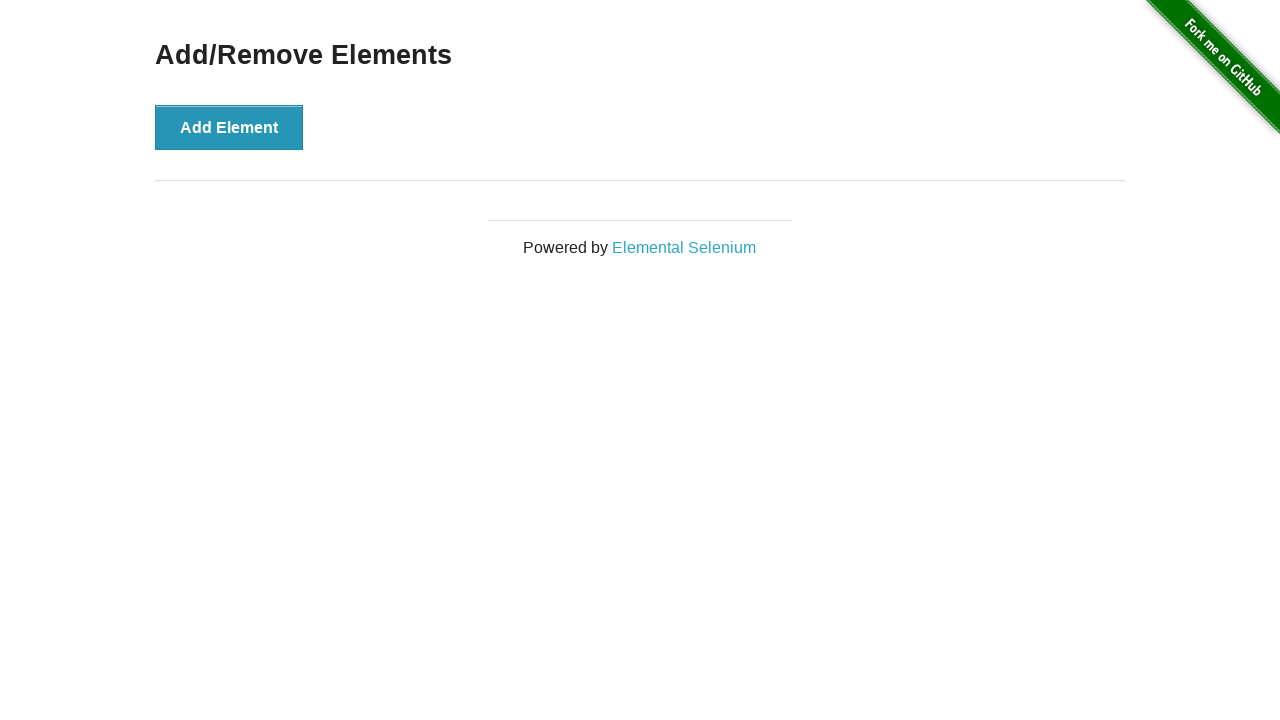

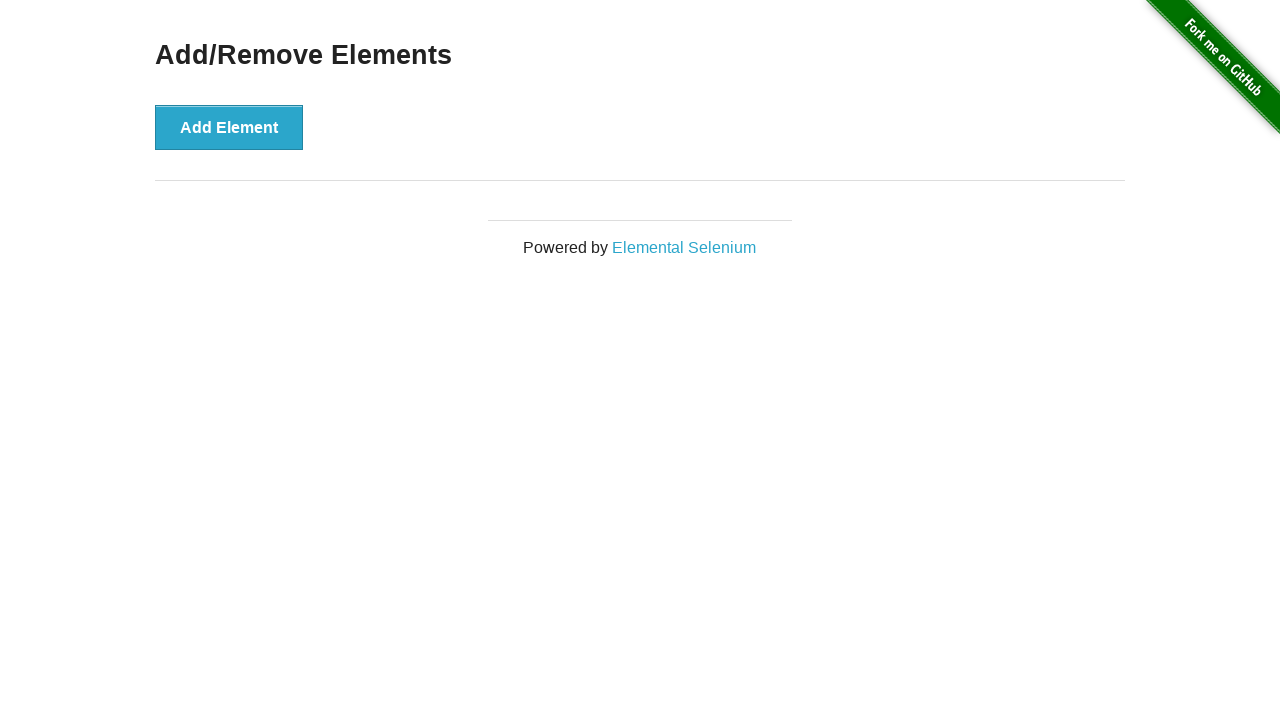